Tests JavaScript alert handling by triggering an alert and accepting it

Starting URL: https://the-internet.herokuapp.com/

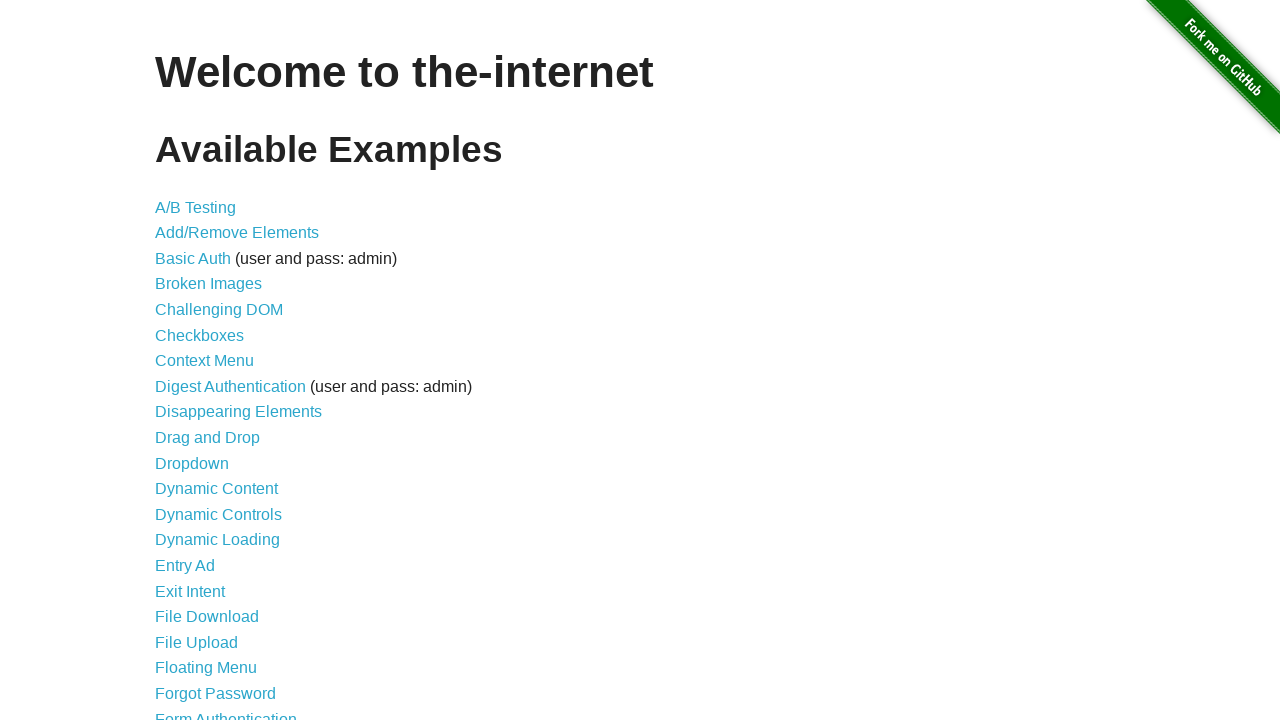

Clicked on JavaScript Alerts link at (214, 361) on text='JavaScript Alerts'
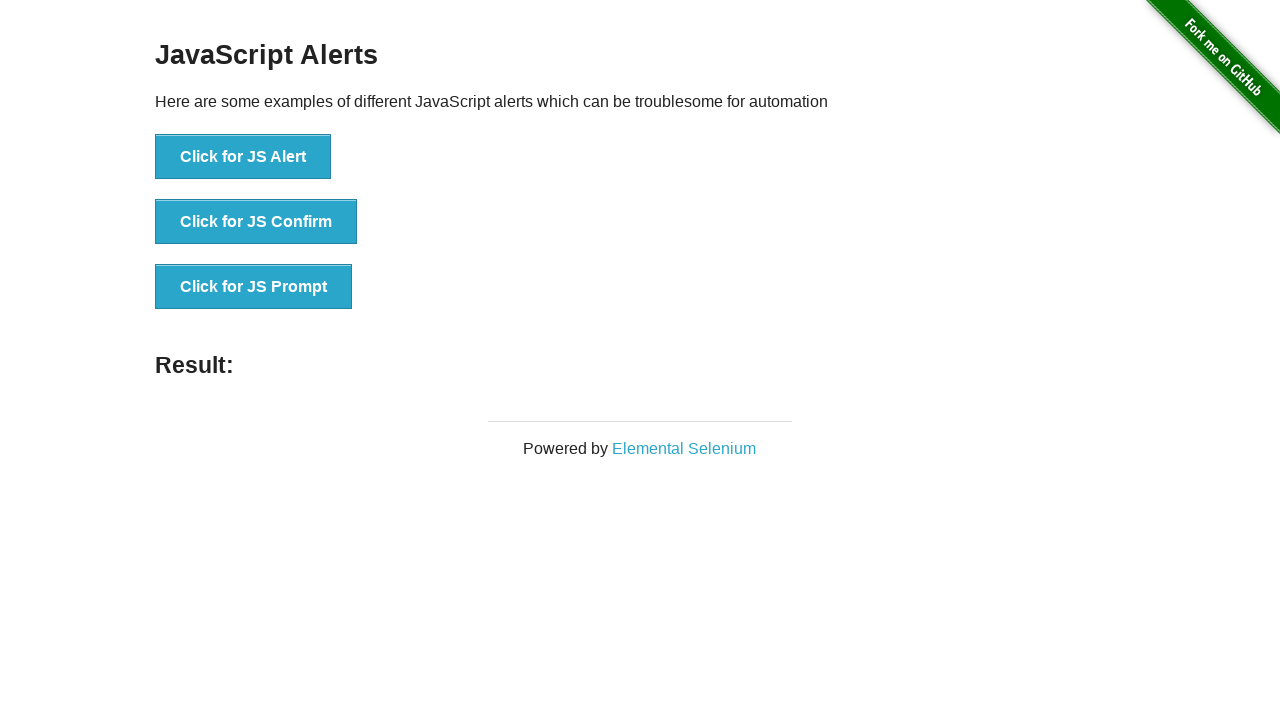

Set up dialog handler to accept alerts
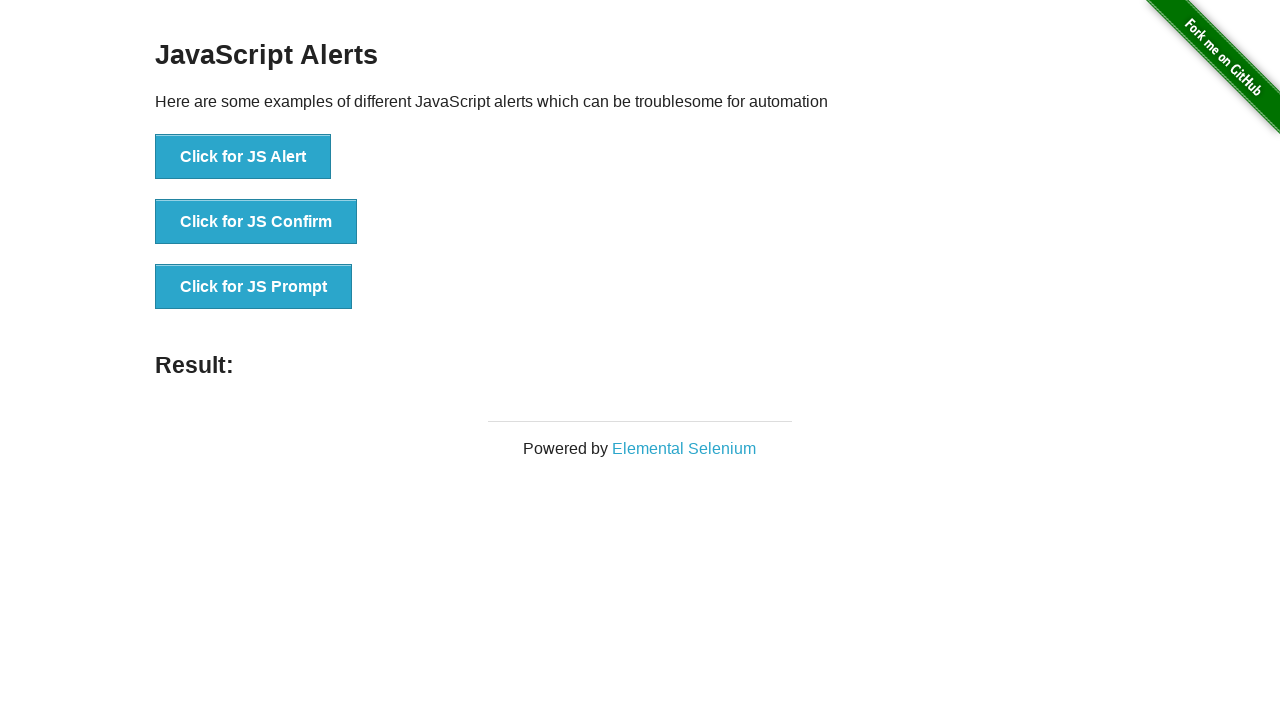

Clicked button to trigger JavaScript alert at (243, 157) on text='Click for JS Alert'
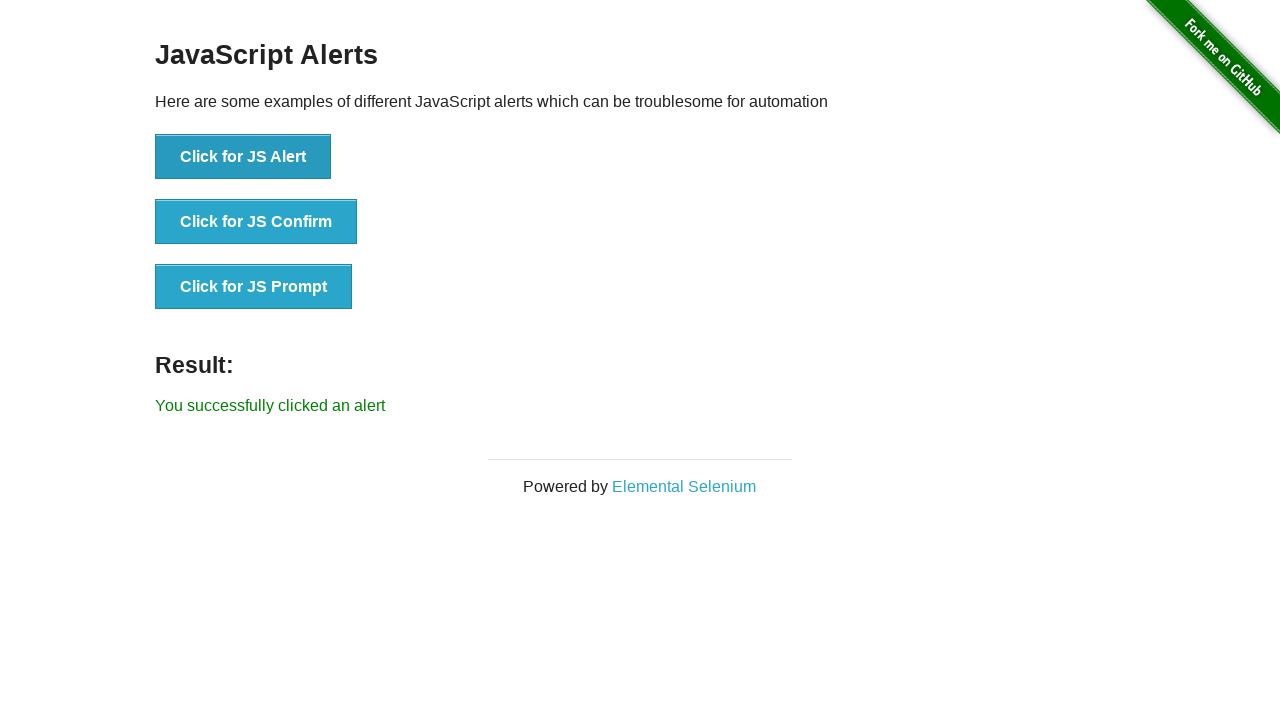

Navigated back to previous page
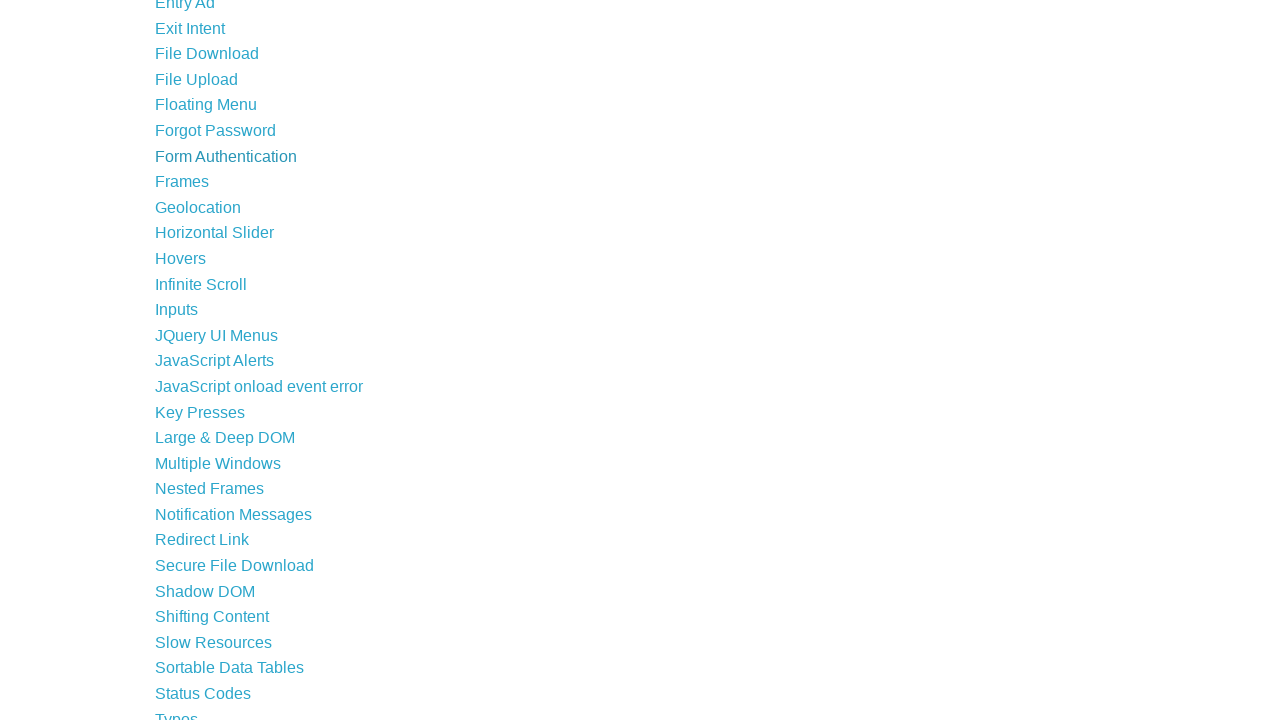

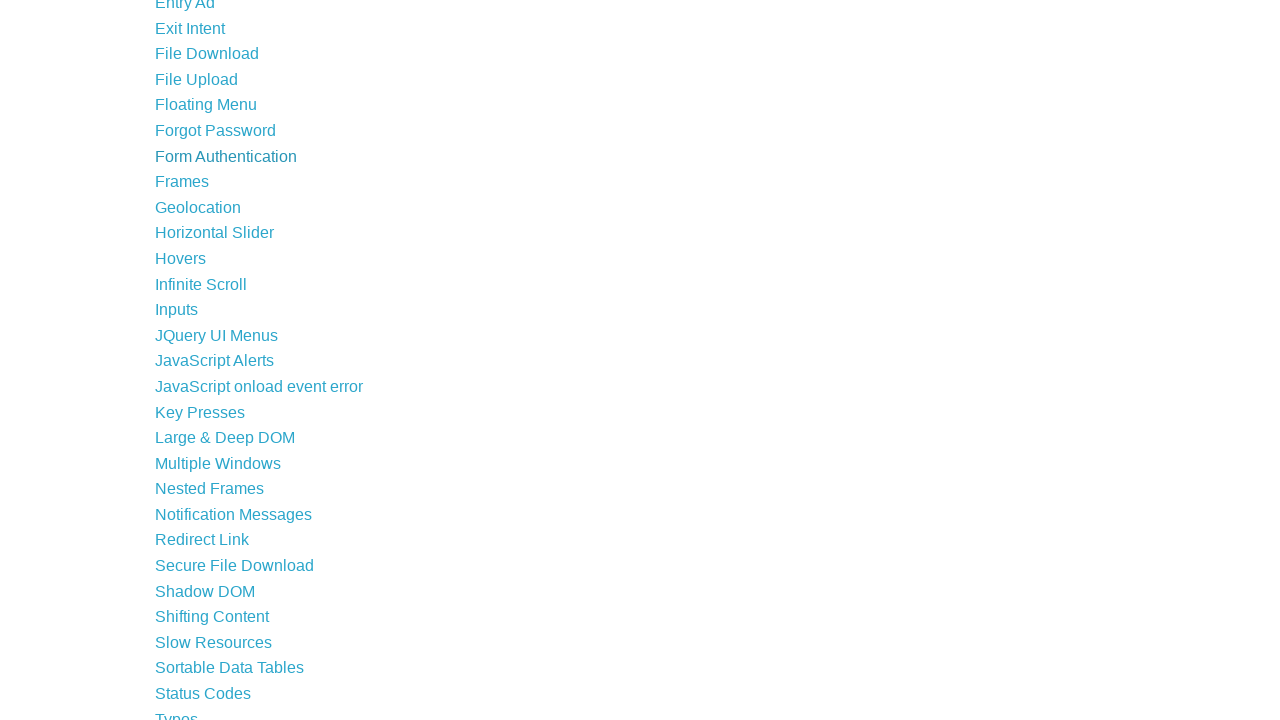